Tests iframe interaction by switching to an iframe, scrolling within it, and switching back to the parent frame

Starting URL: https://rahulshettyacademy.com/AutomationPractice/

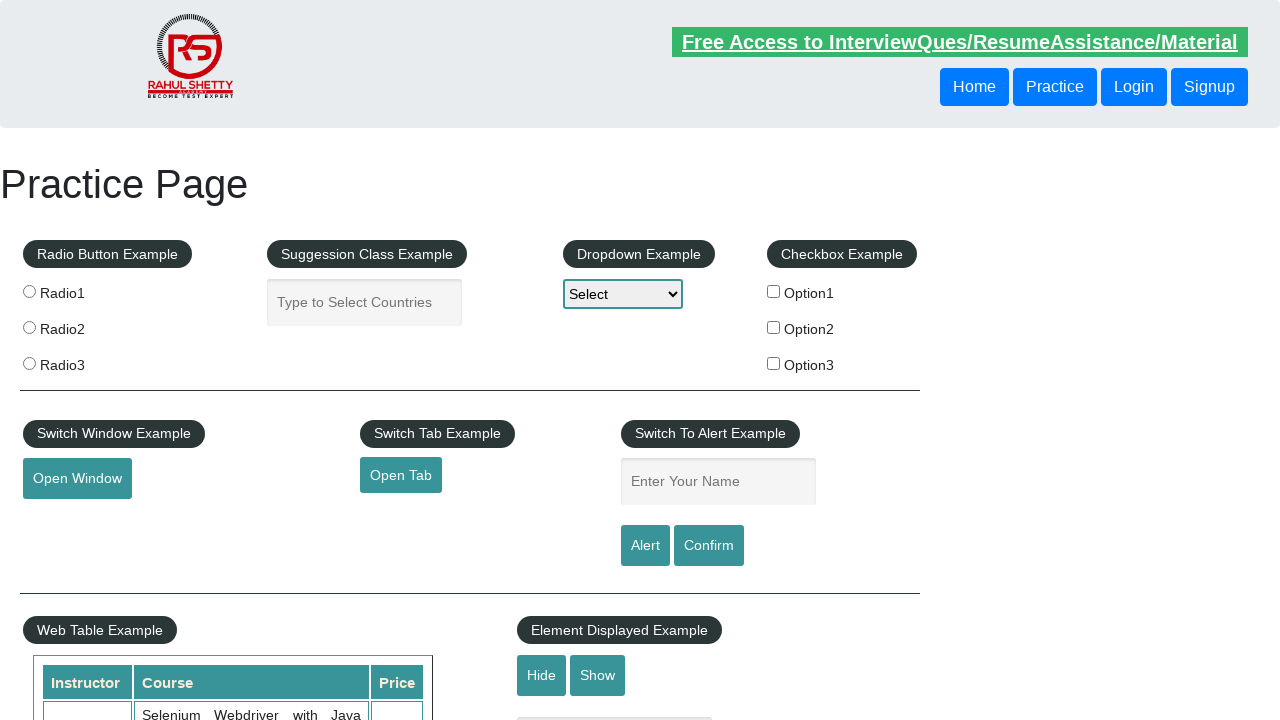

Located and switched to iframe with id 'courses-iframe'
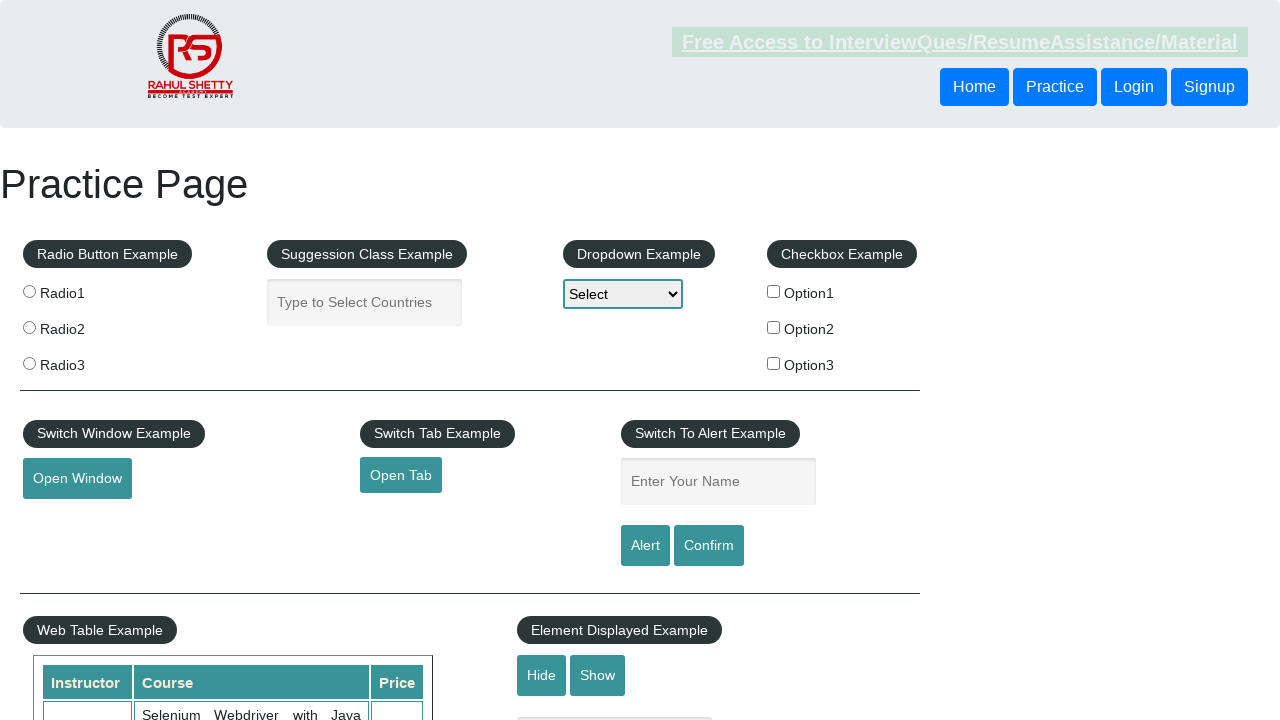

Scrolled down 1700 pixels within the iframe
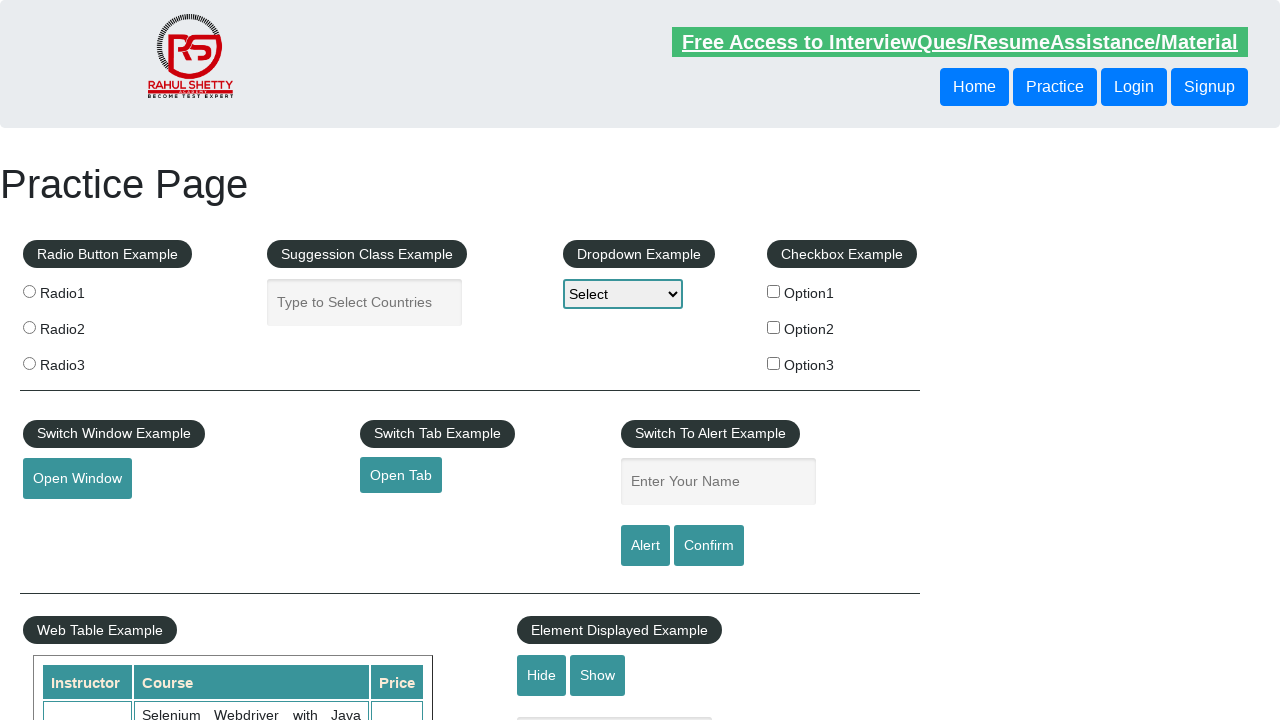

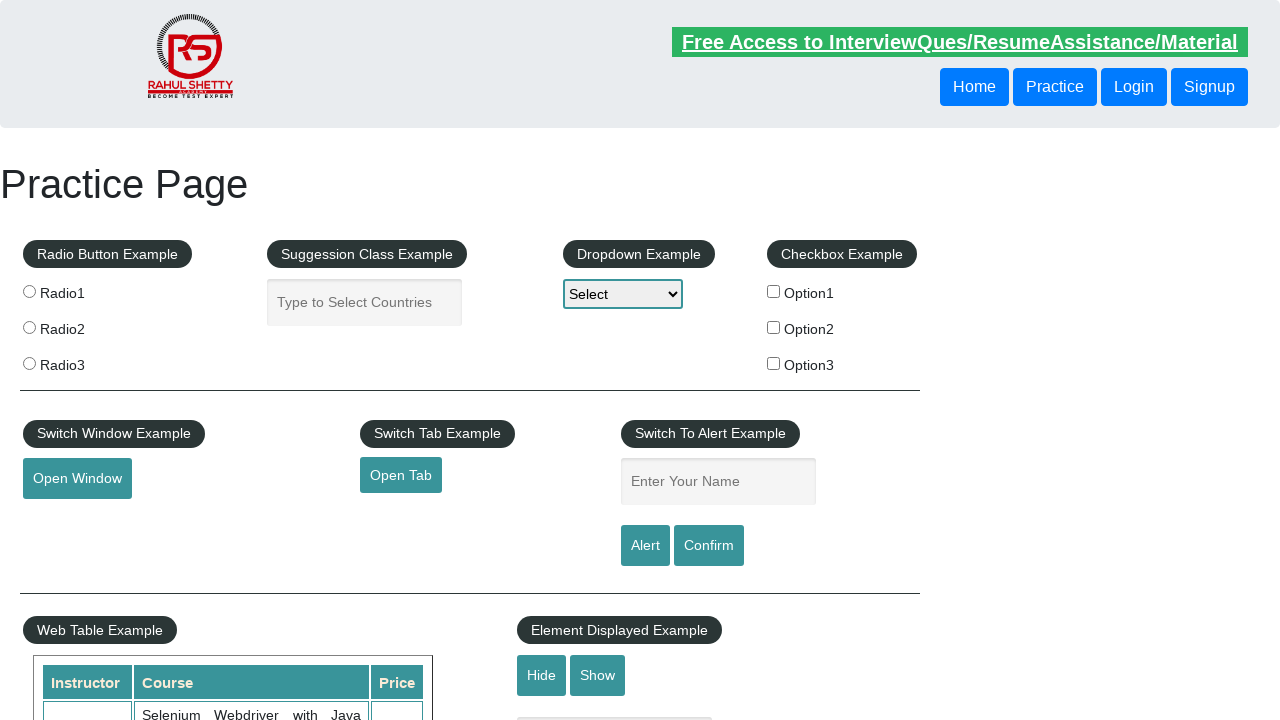